Tests right-click context menu functionality, hovering over menu items, and clicking the quit option

Starting URL: http://swisnl.github.io/jQuery-contextMenu/demo.html

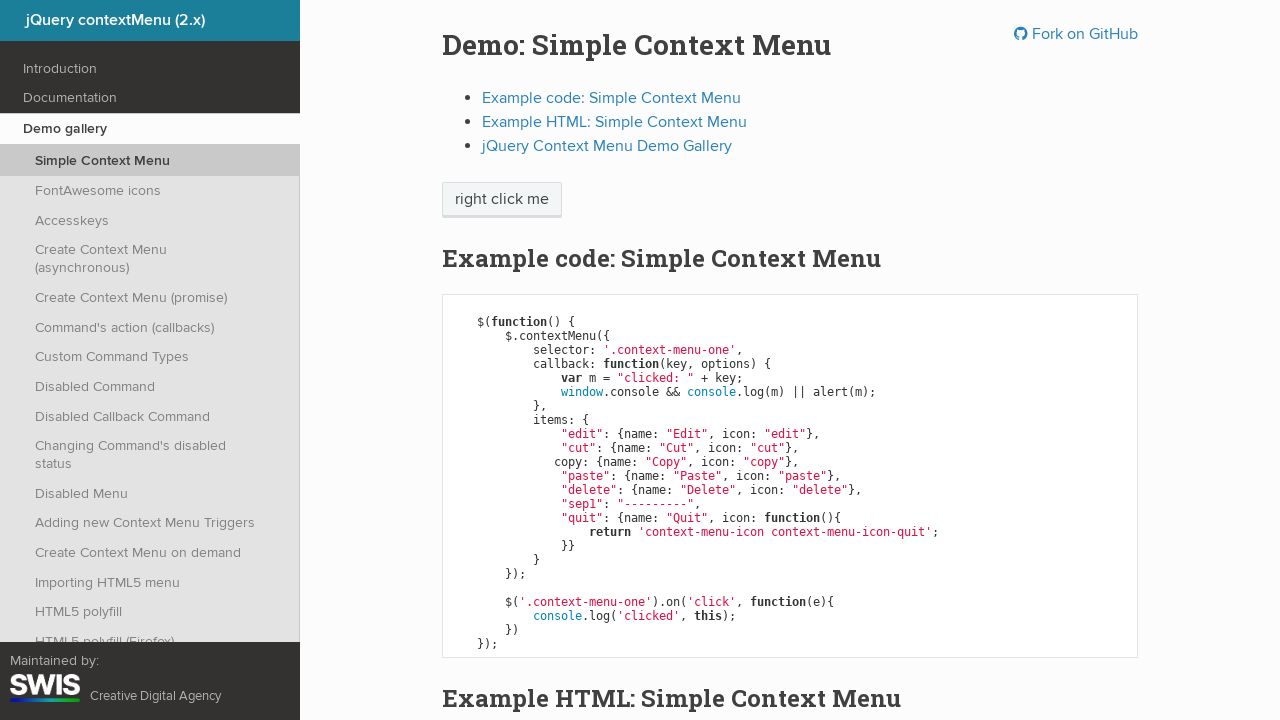

Right-clicked on context menu trigger element at (502, 200) on span.context-menu-one
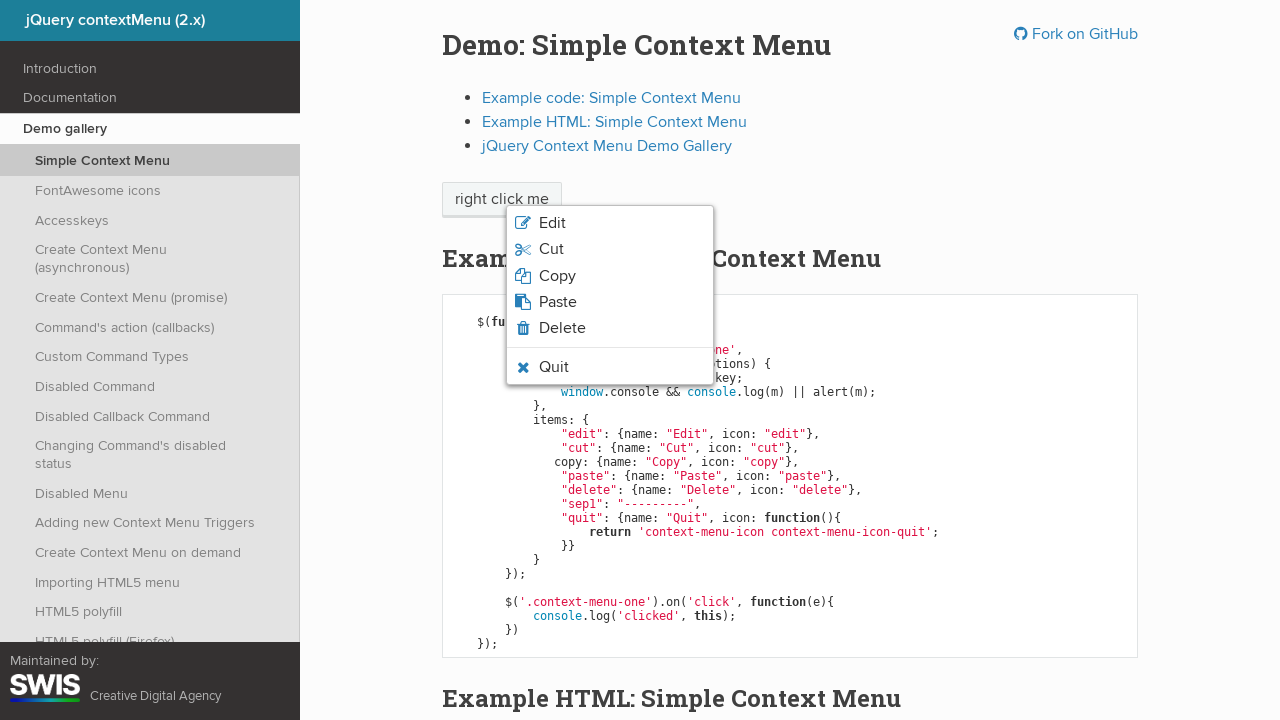

Context menu appeared and quit option became visible
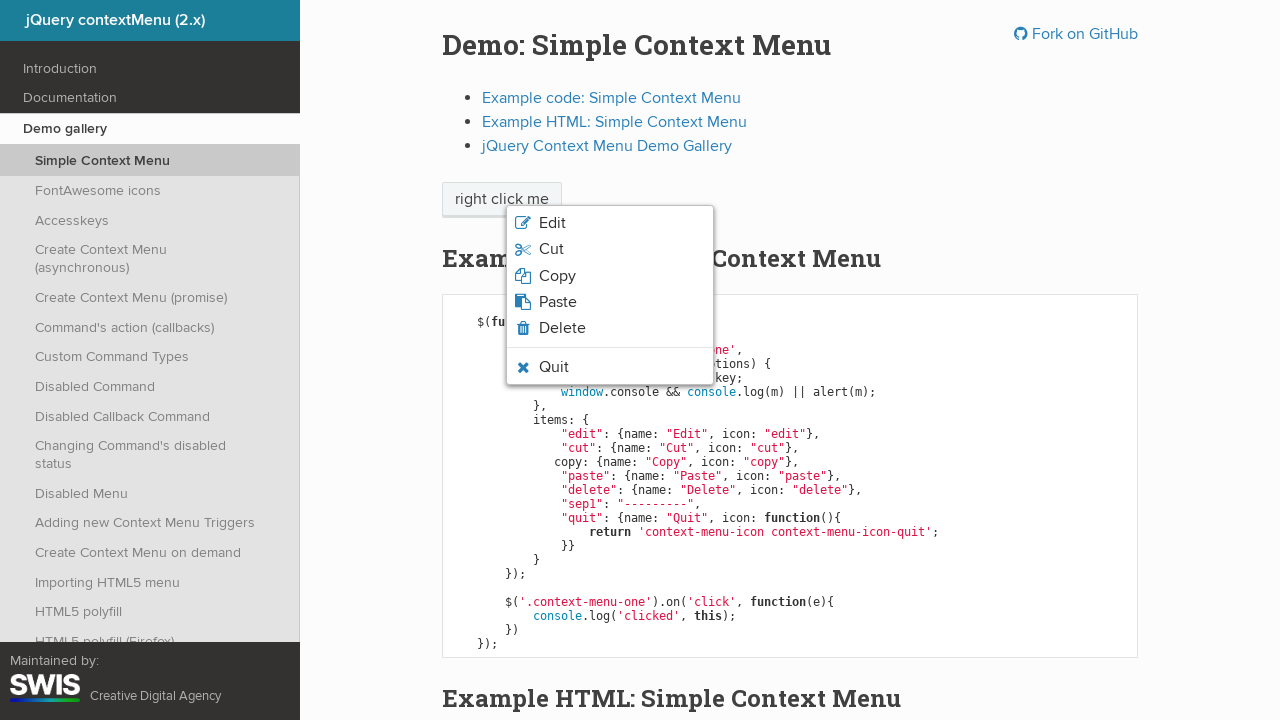

Hovered over the quit menu option at (610, 367) on li.context-menu-icon-quit
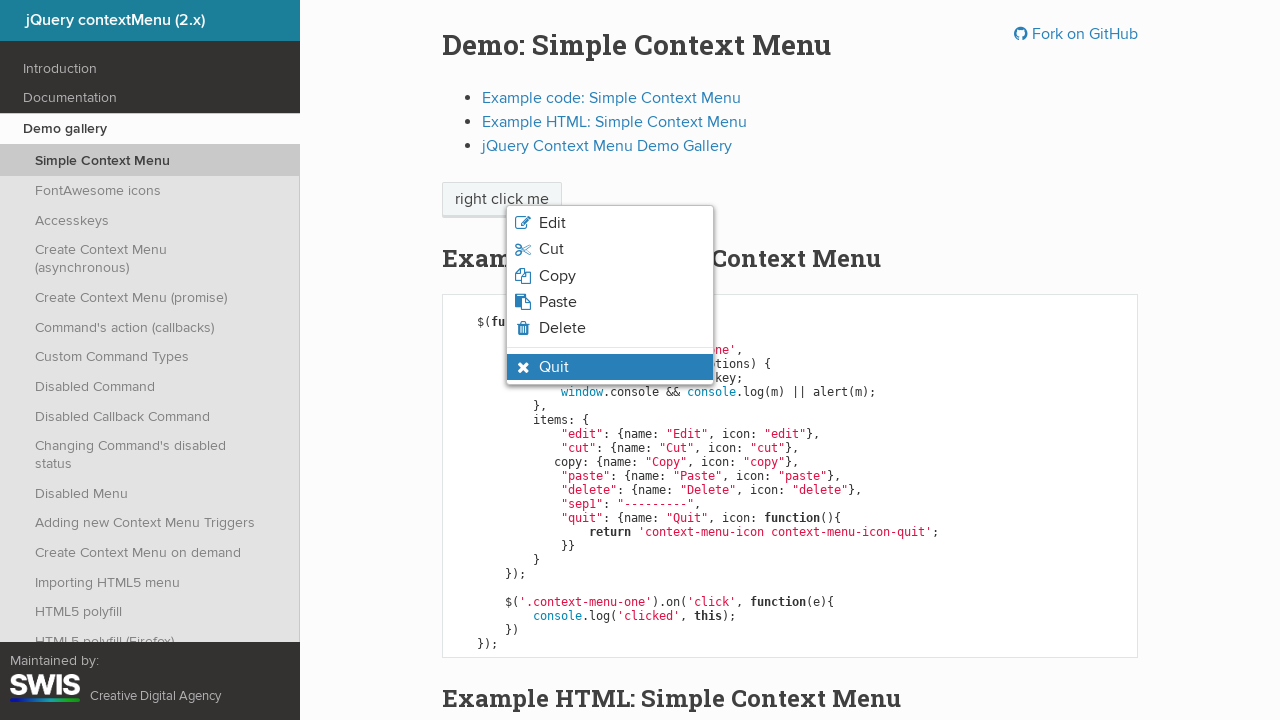

Verified hover state is applied to quit option
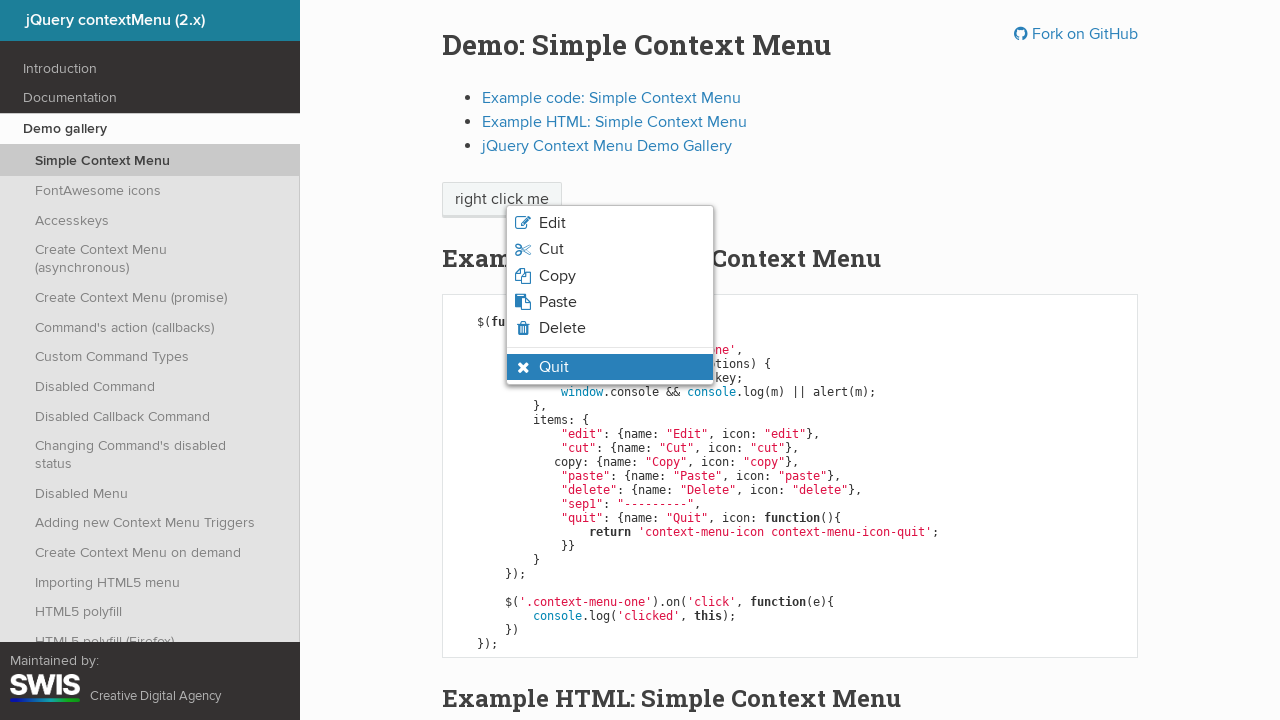

Clicked the quit menu option at (610, 367) on li.context-menu-icon-quit
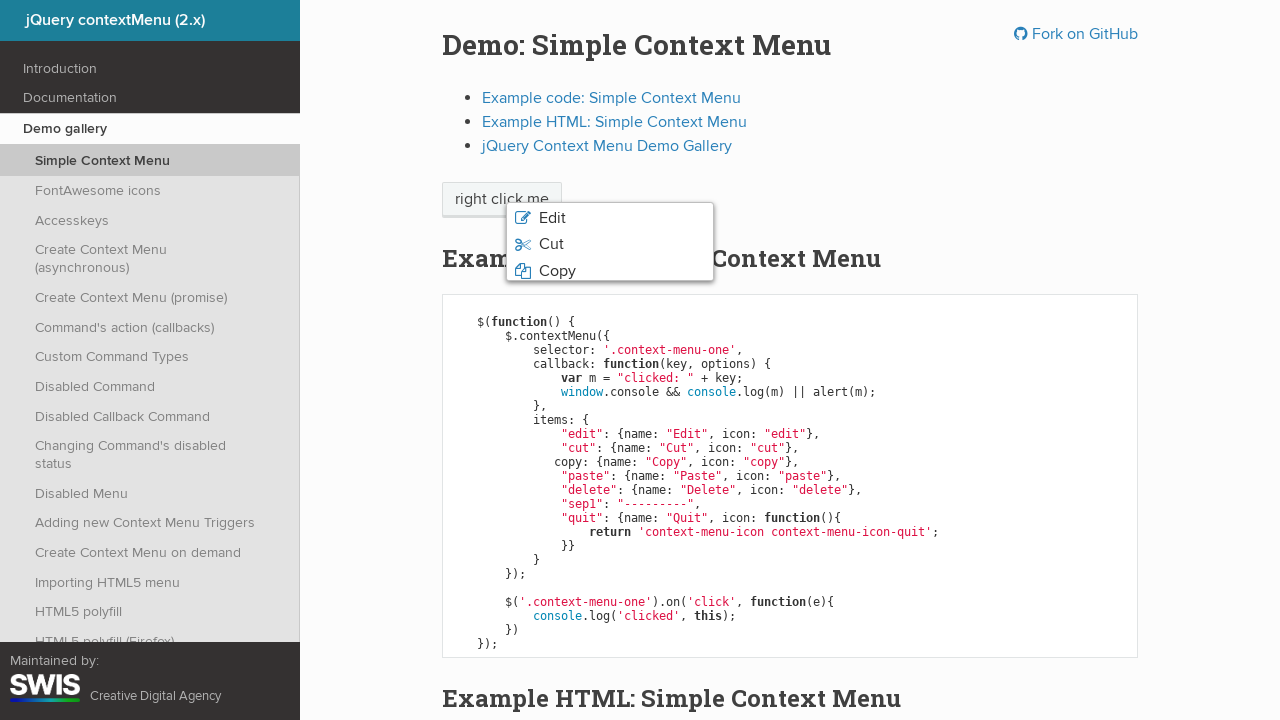

Alert dialog was accepted
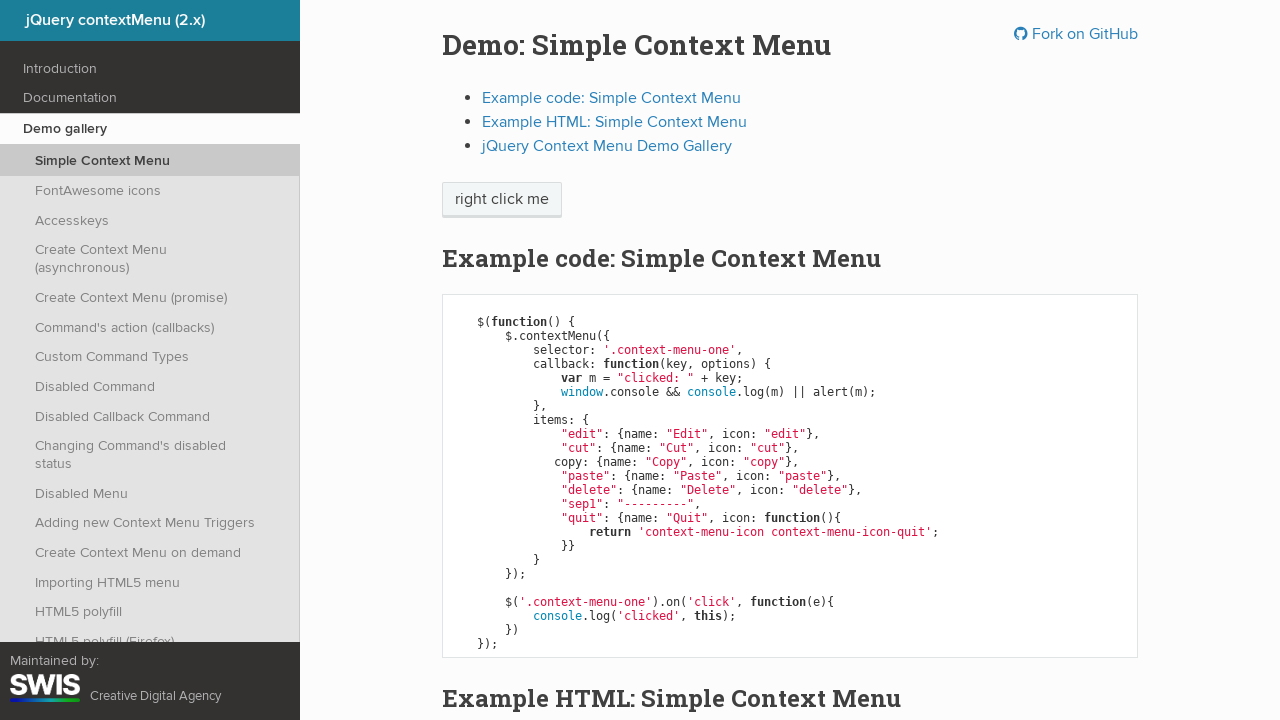

Verified context menu is hidden after quit action
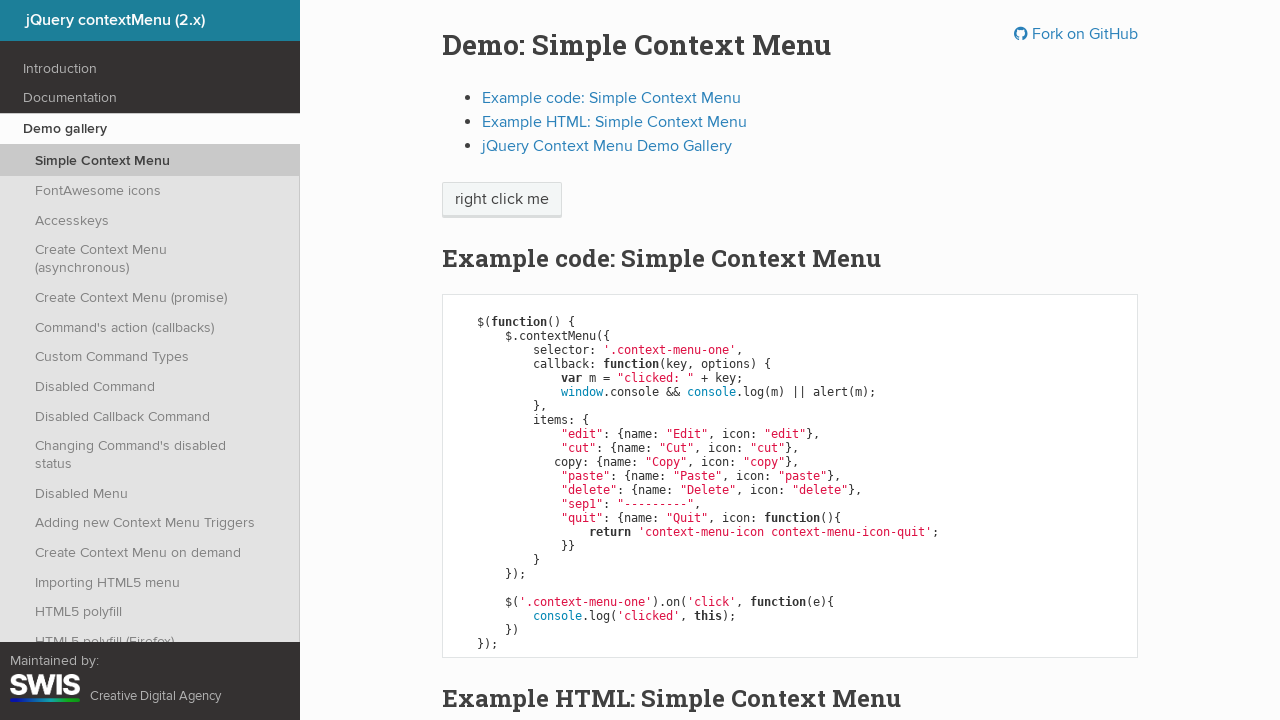

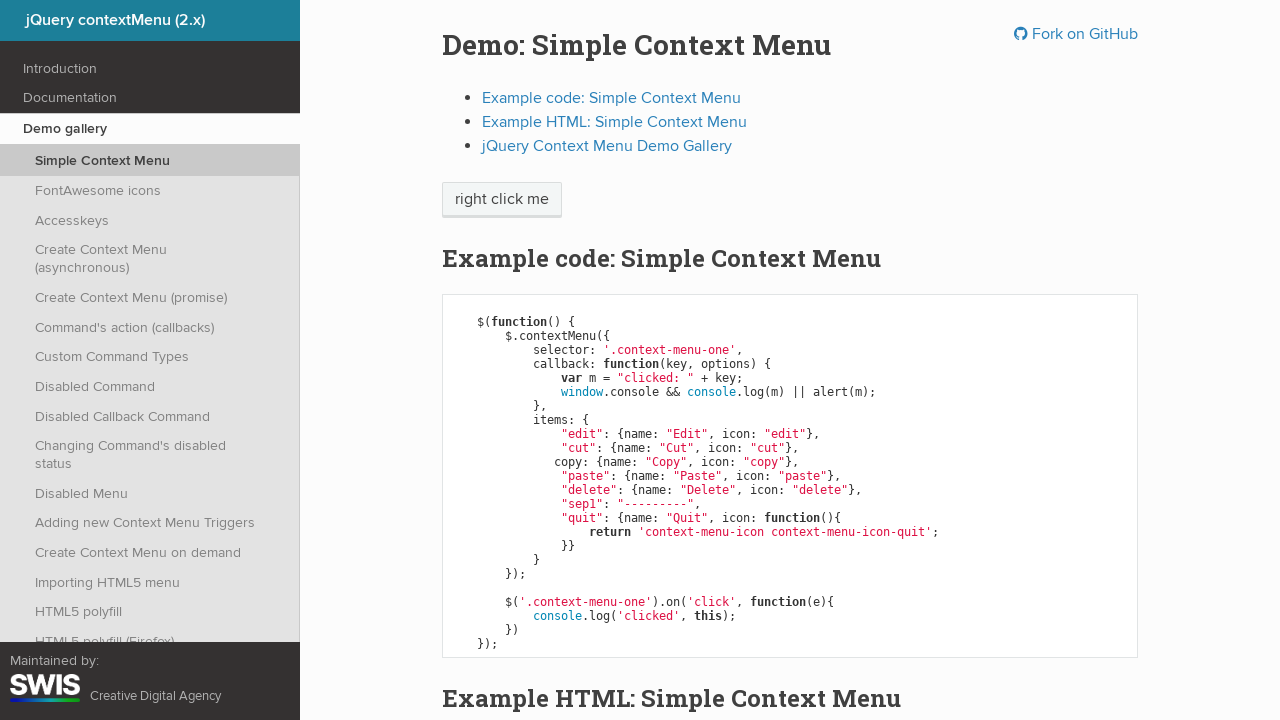